Tests dropdown selection by choosing "Option 2" and verifying the selection was applied correctly

Starting URL: https://the-internet.herokuapp.com/dropdown

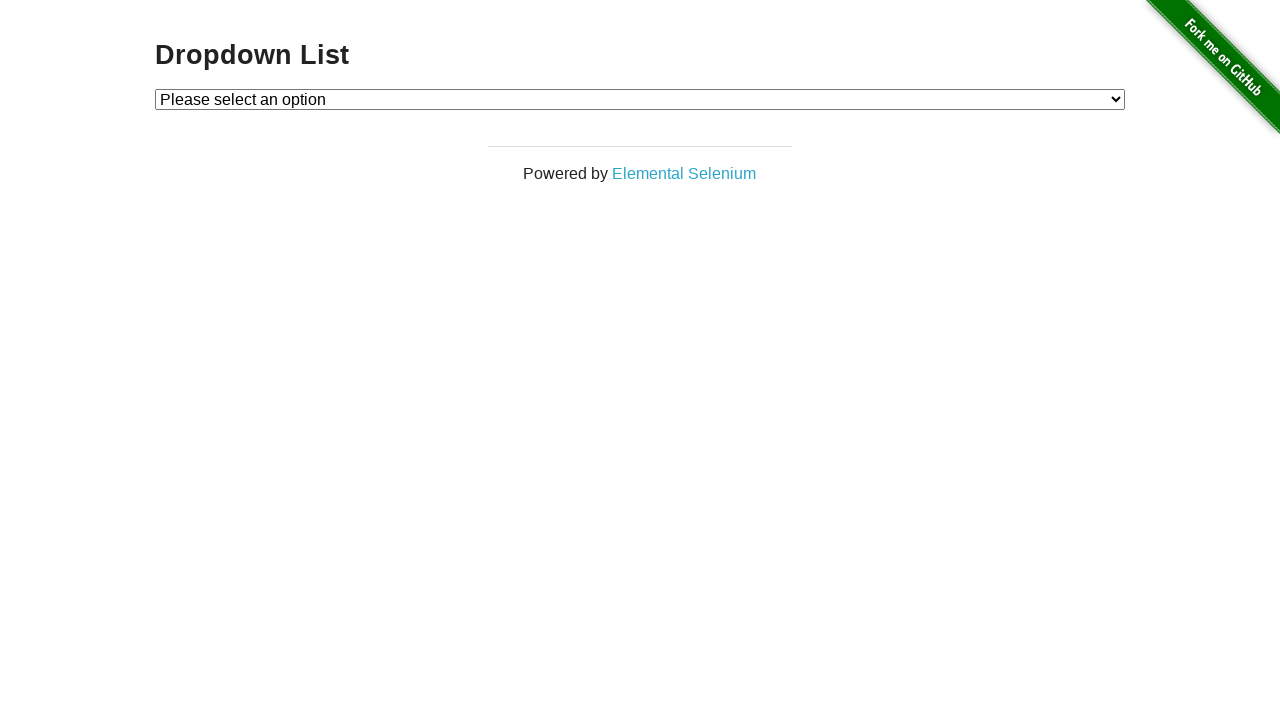

Selected 'Option 2' from the dropdown on select[id='dropdown']
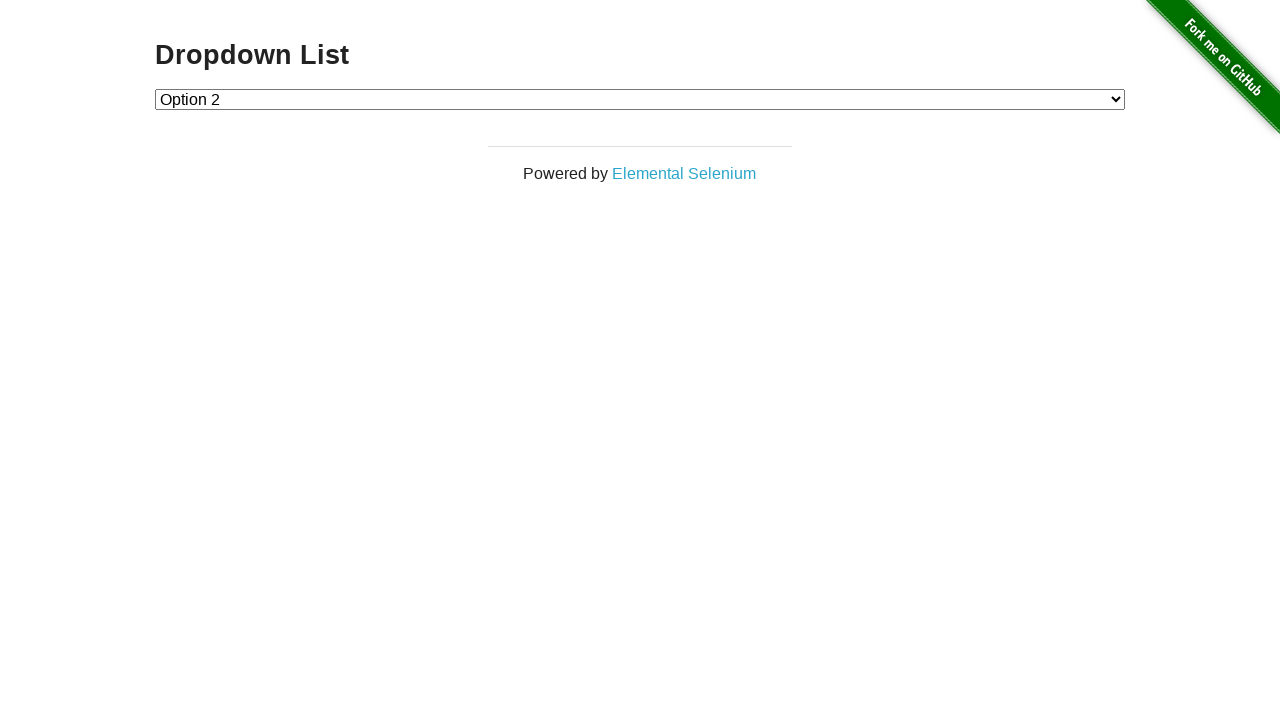

Verified that 'Option 2' is selected in the dropdown
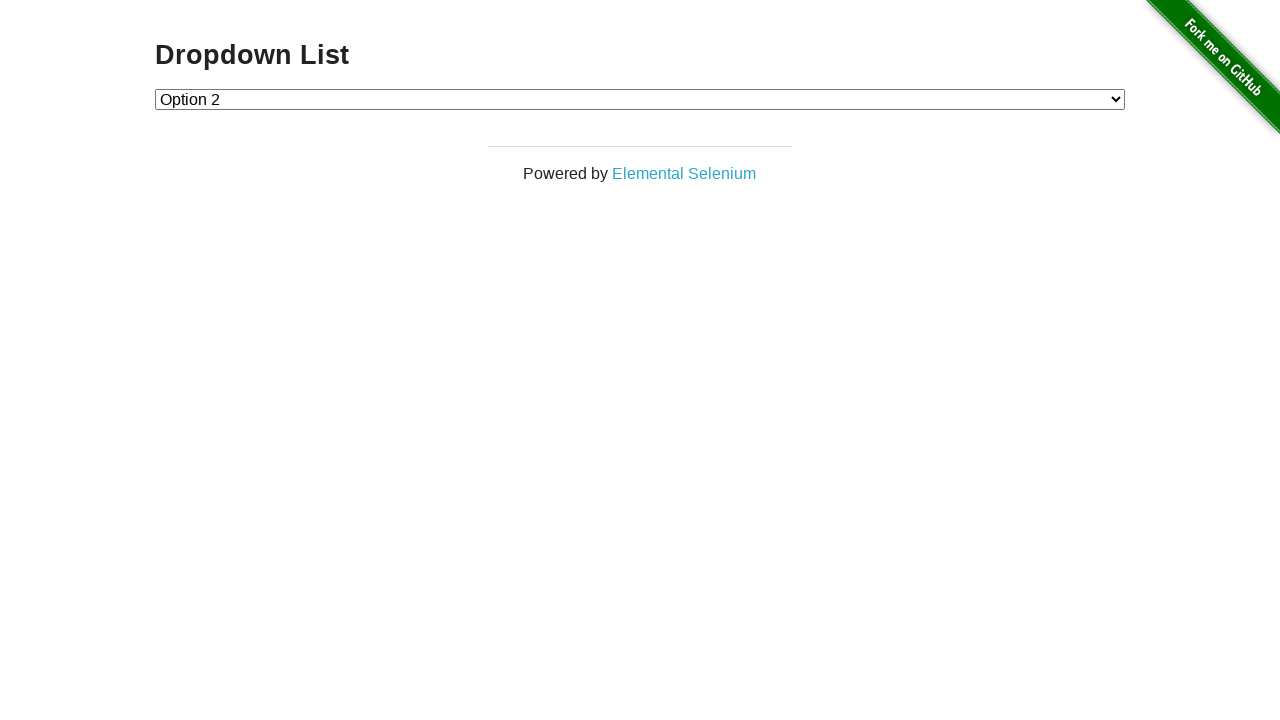

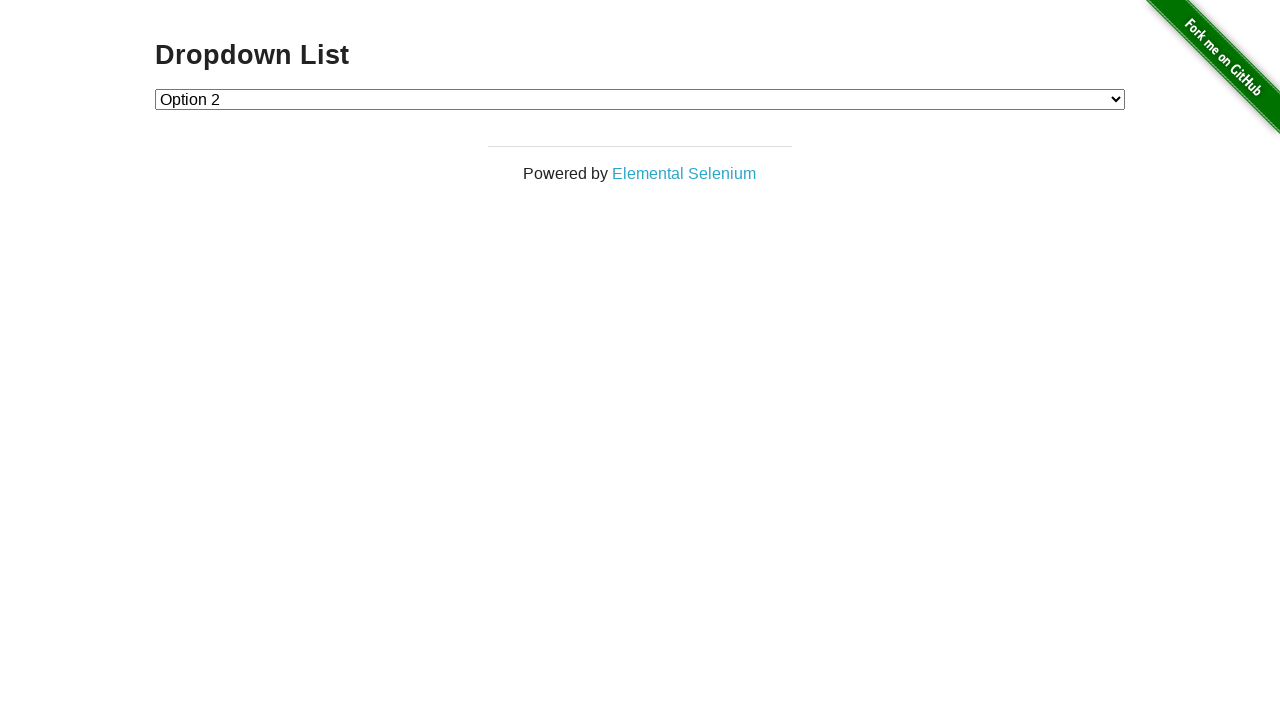